Tests registration form 1 by filling first name, last name, and email fields then submitting the form

Starting URL: http://suninjuly.github.io/registration1.html

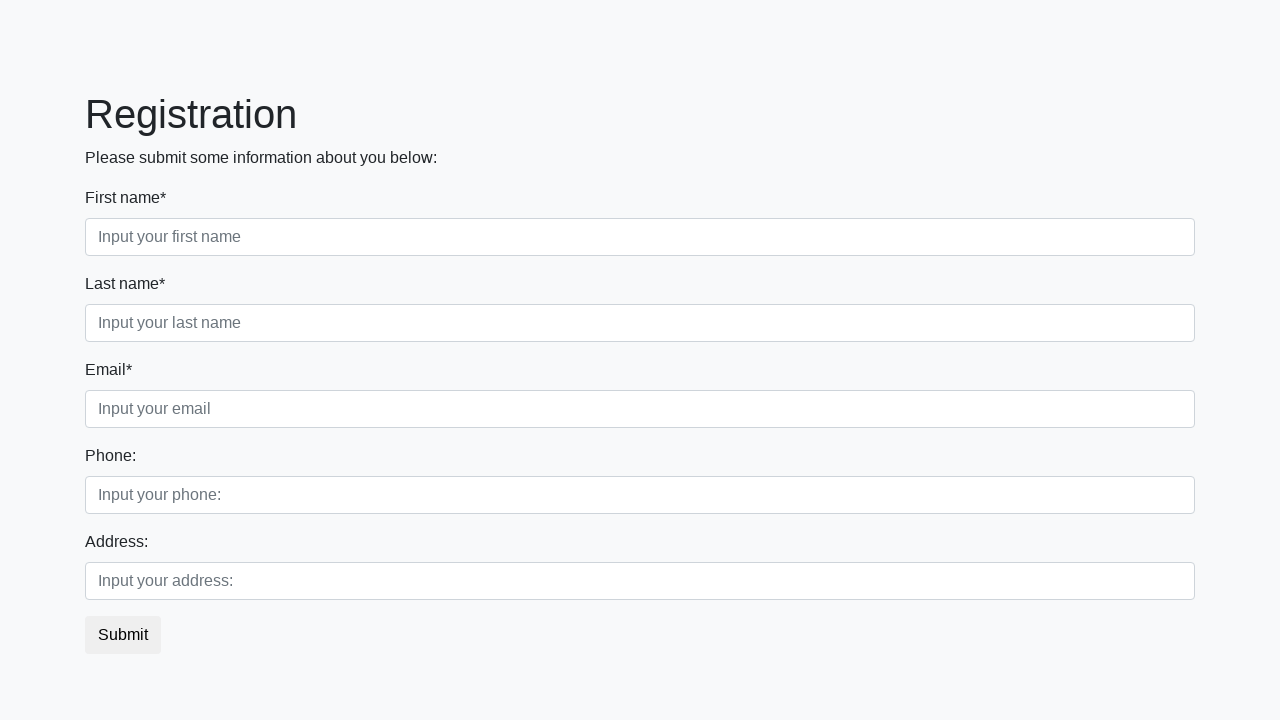

Filled first name field with 'Ivan' on :required.form-control.first
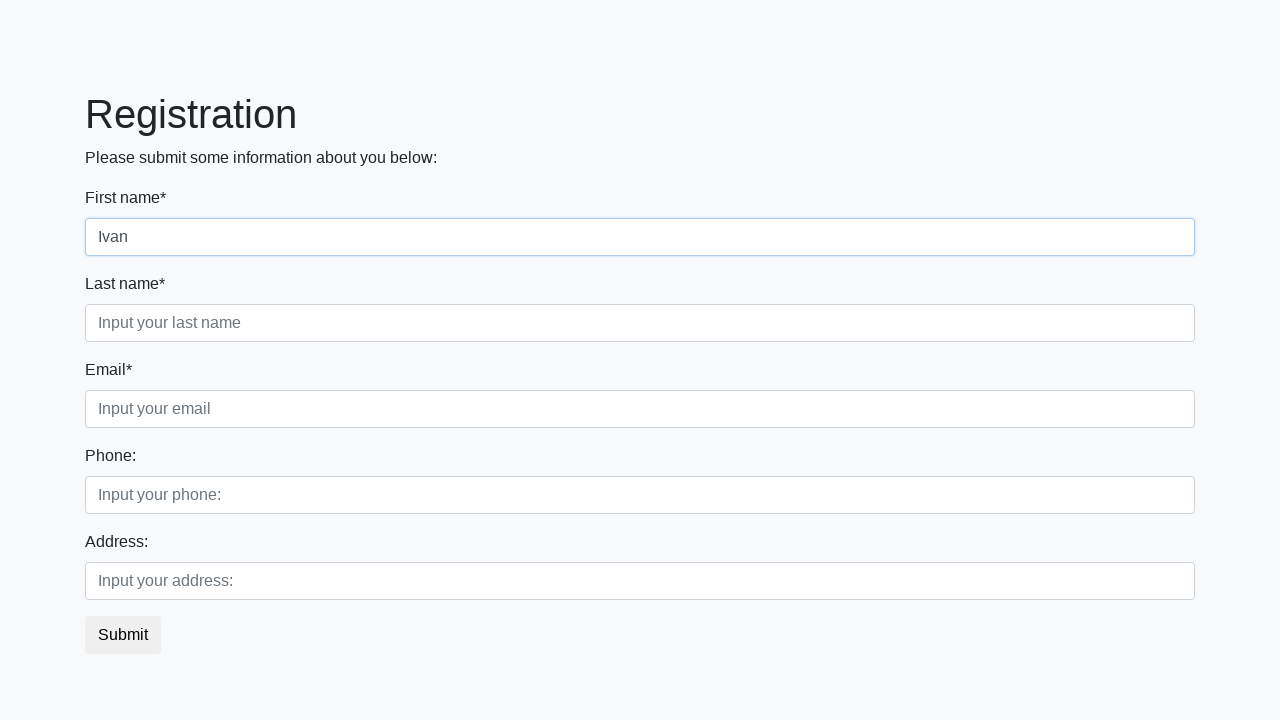

Filled last name field with 'Petrov' on :required.form-control.second
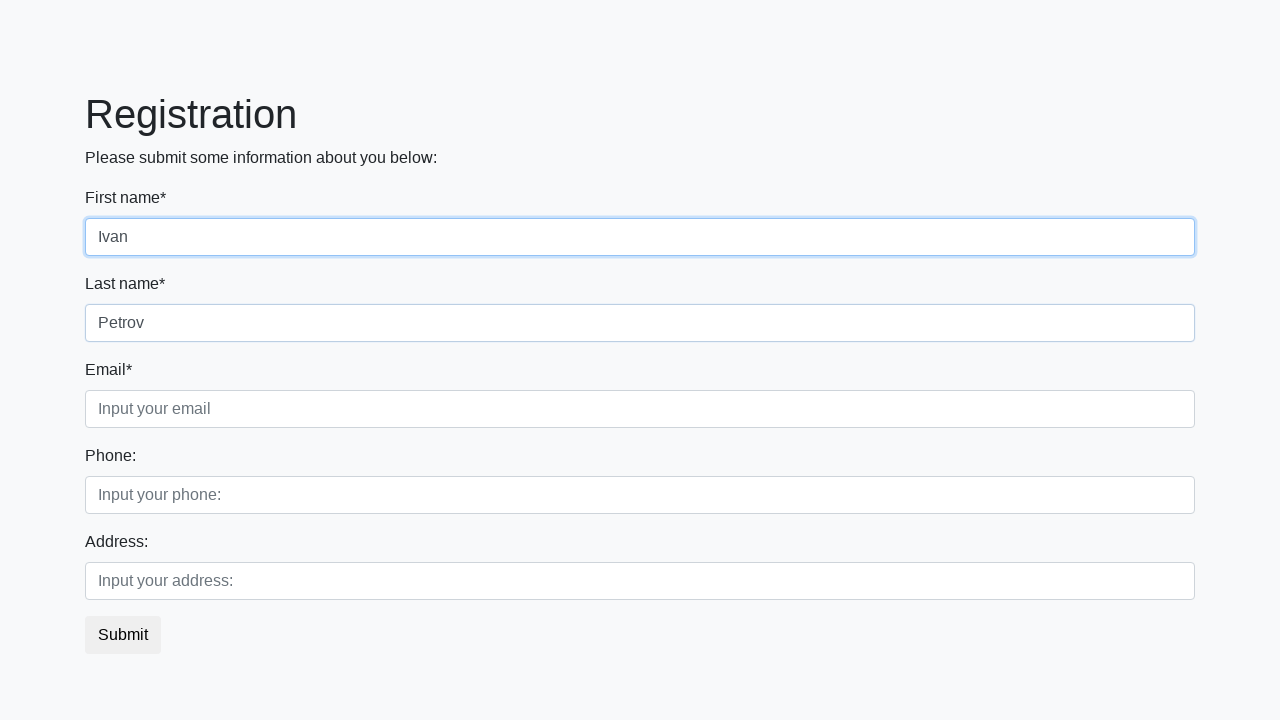

Filled email field with 'test@example.com' on :required.form-control.third
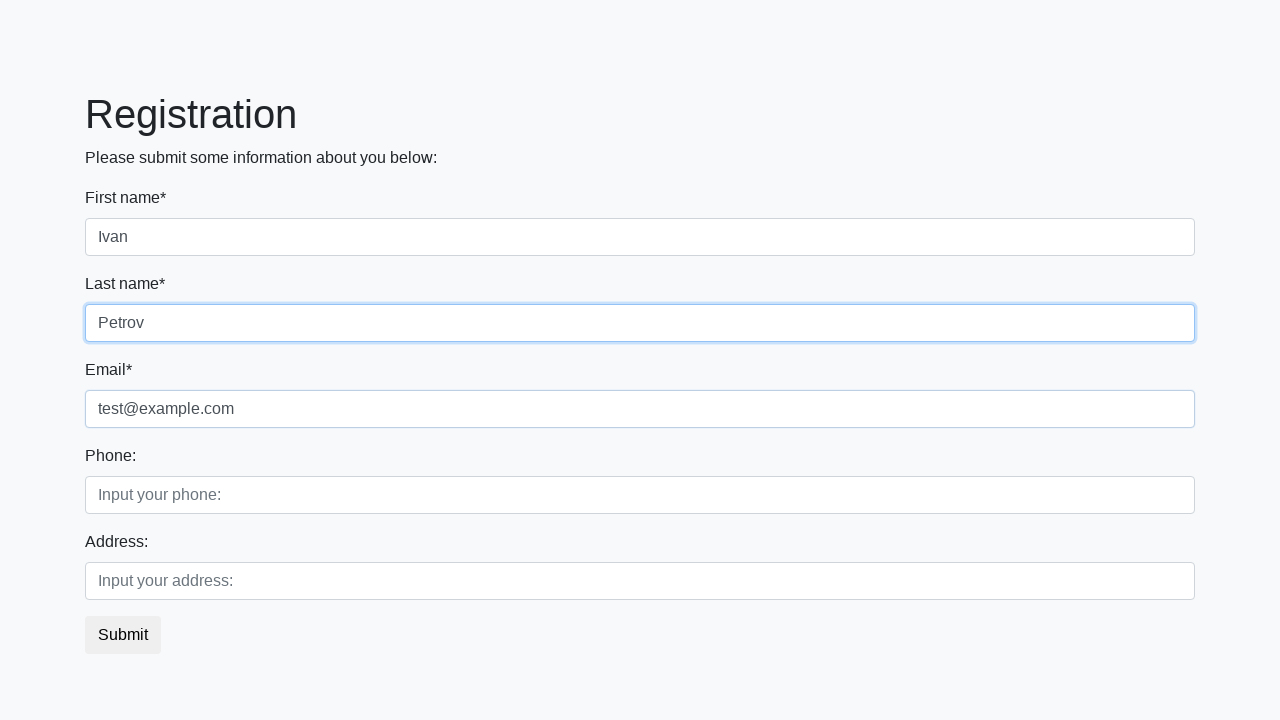

Clicked submit button to submit registration form at (123, 635) on xpath=//button[@type='submit']
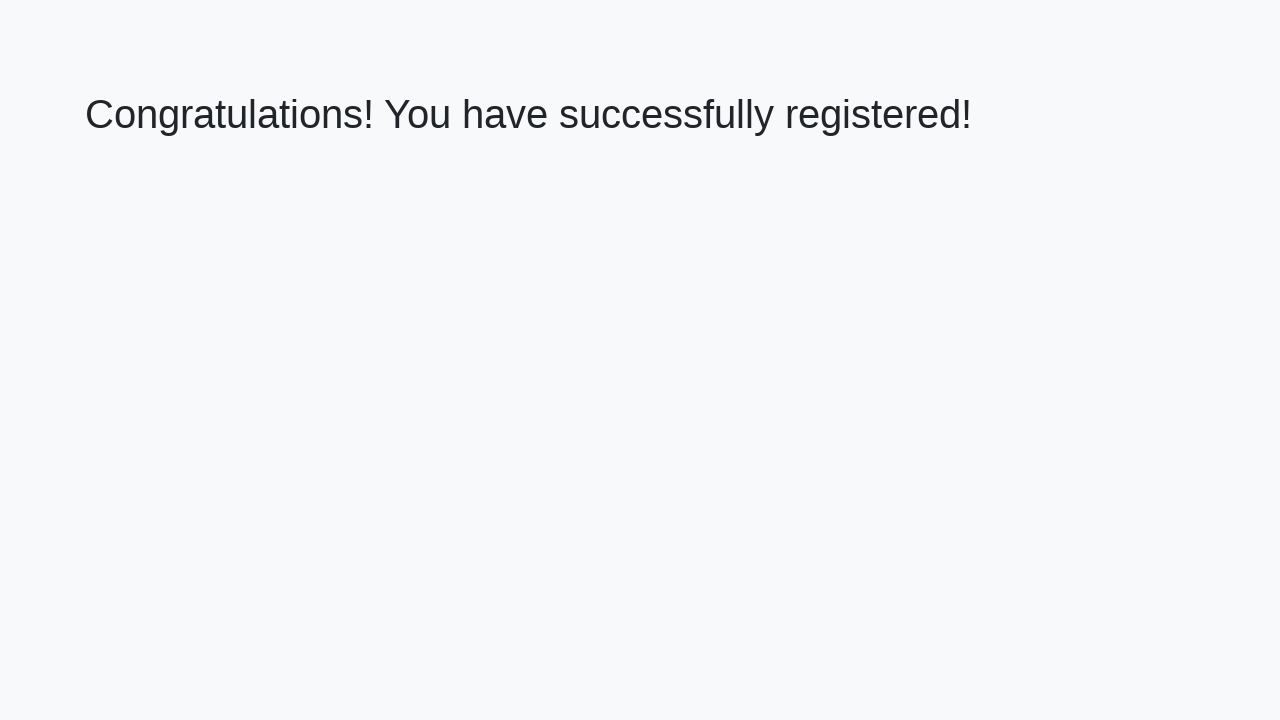

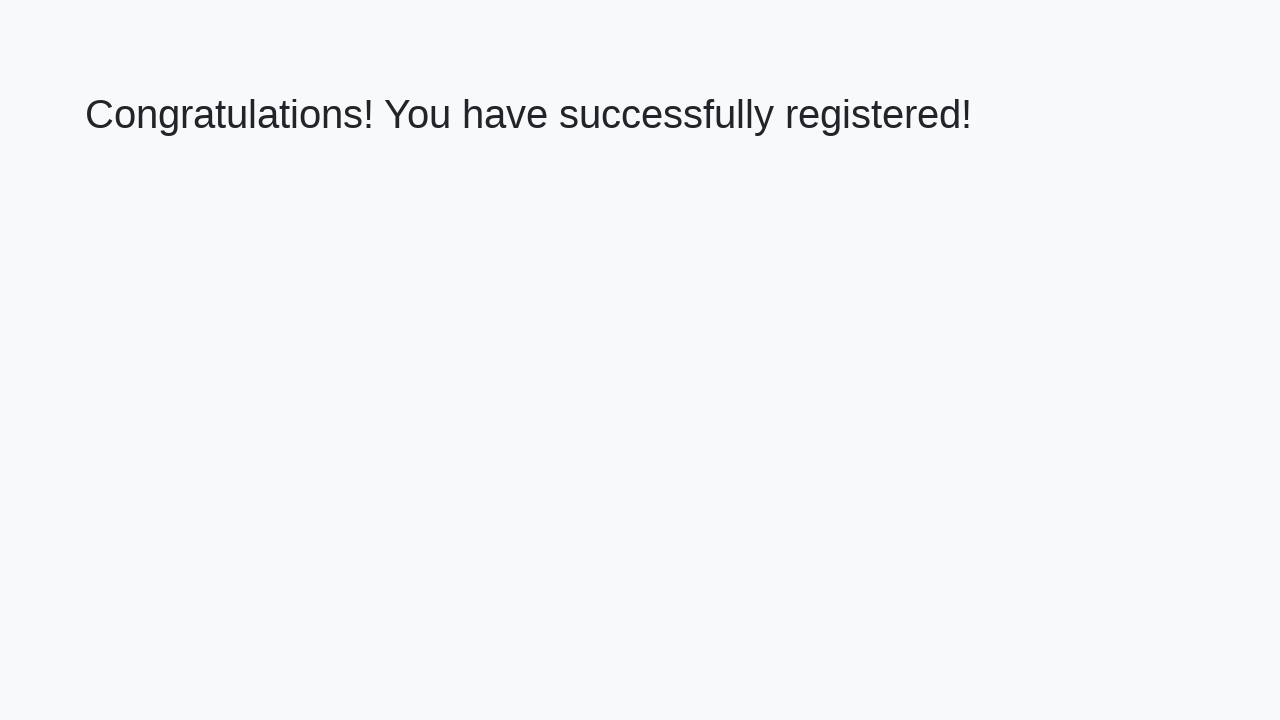